Navigates to the Shopify homepage and maximizes the browser window

Starting URL: https://www.shopify.com/

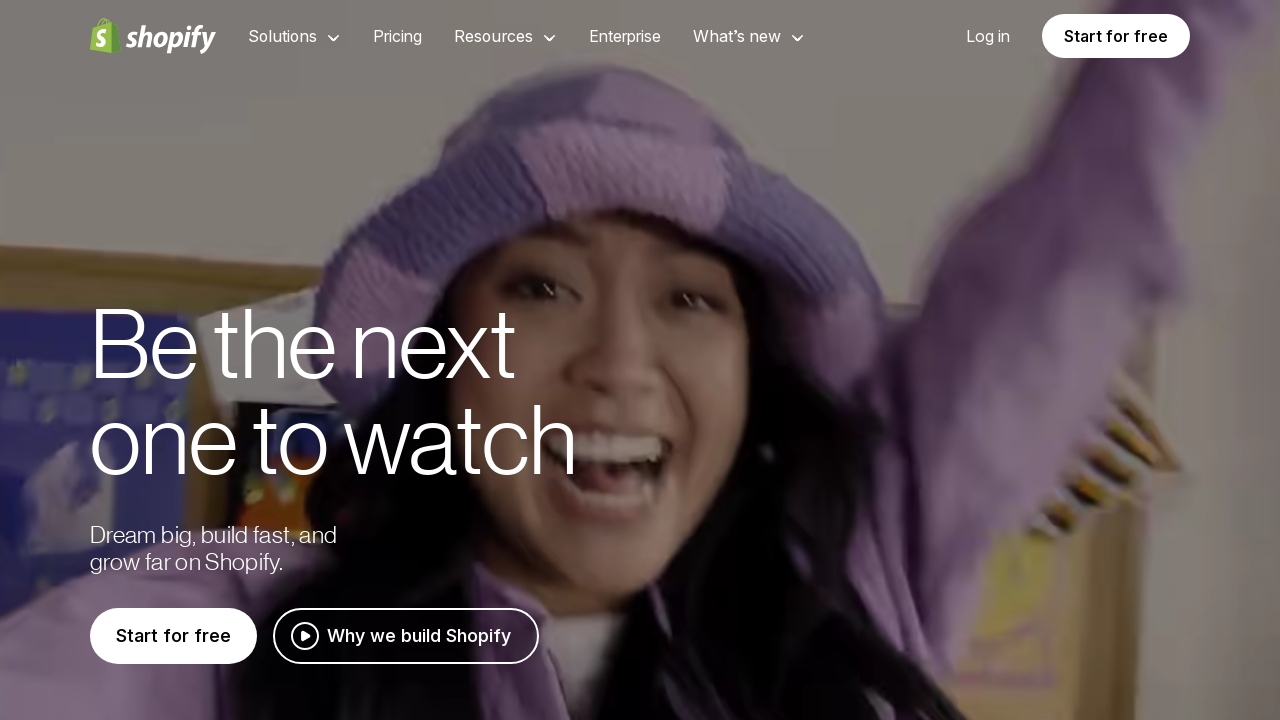

Waited for DOM to be fully loaded on Shopify homepage
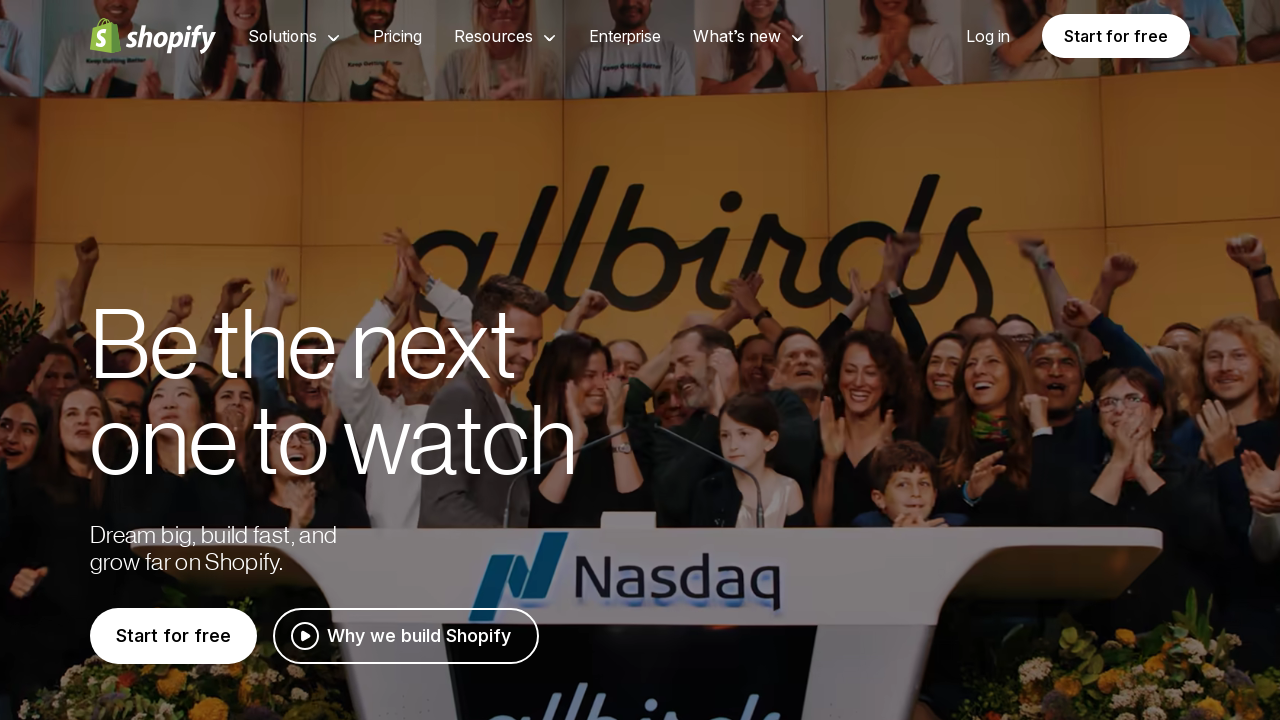

Maximized browser window to 1920x1080
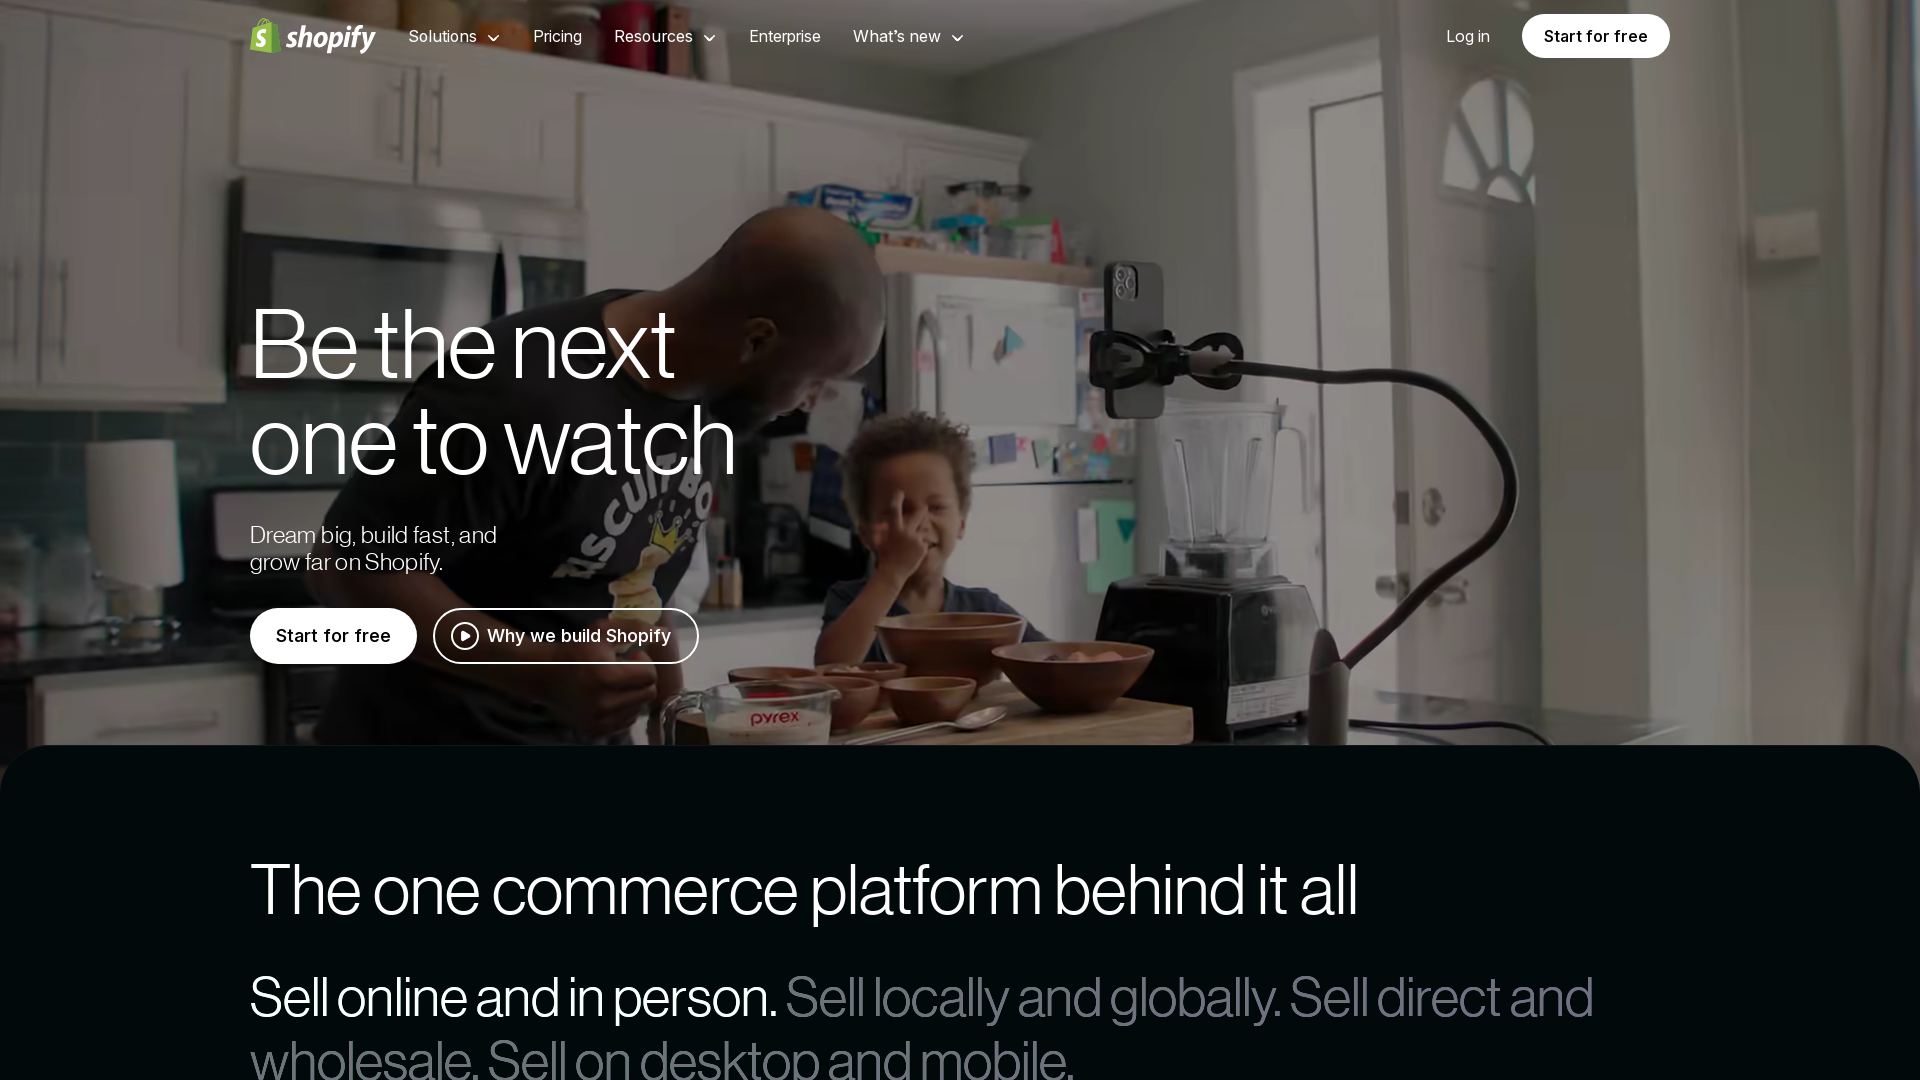

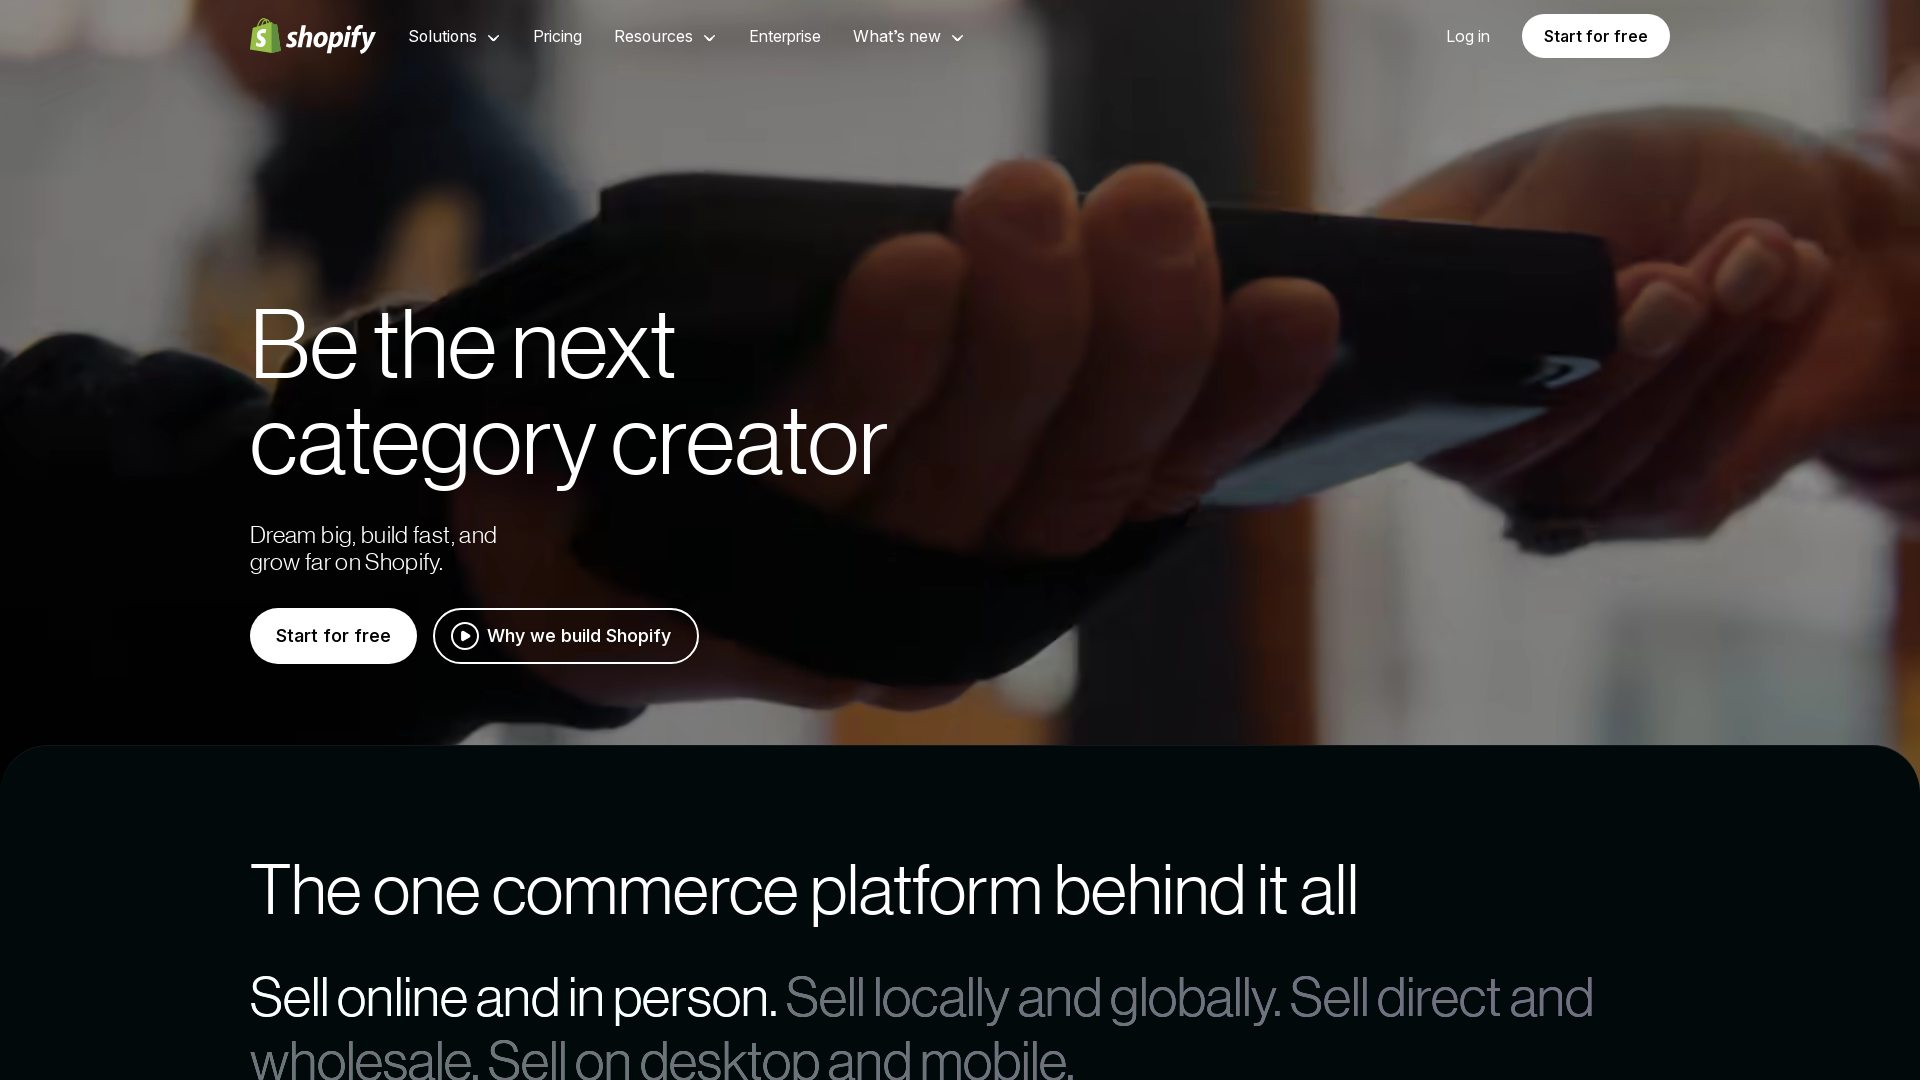